Tests the search functionality on an e-commerce site by entering a product name (randomly selected from: mug, notebook, cushion, t-shirt, sweater) into the search field and submitting the form, then verifying search results are displayed.

Starting URL: https://prod-kurs.coderslab.pl

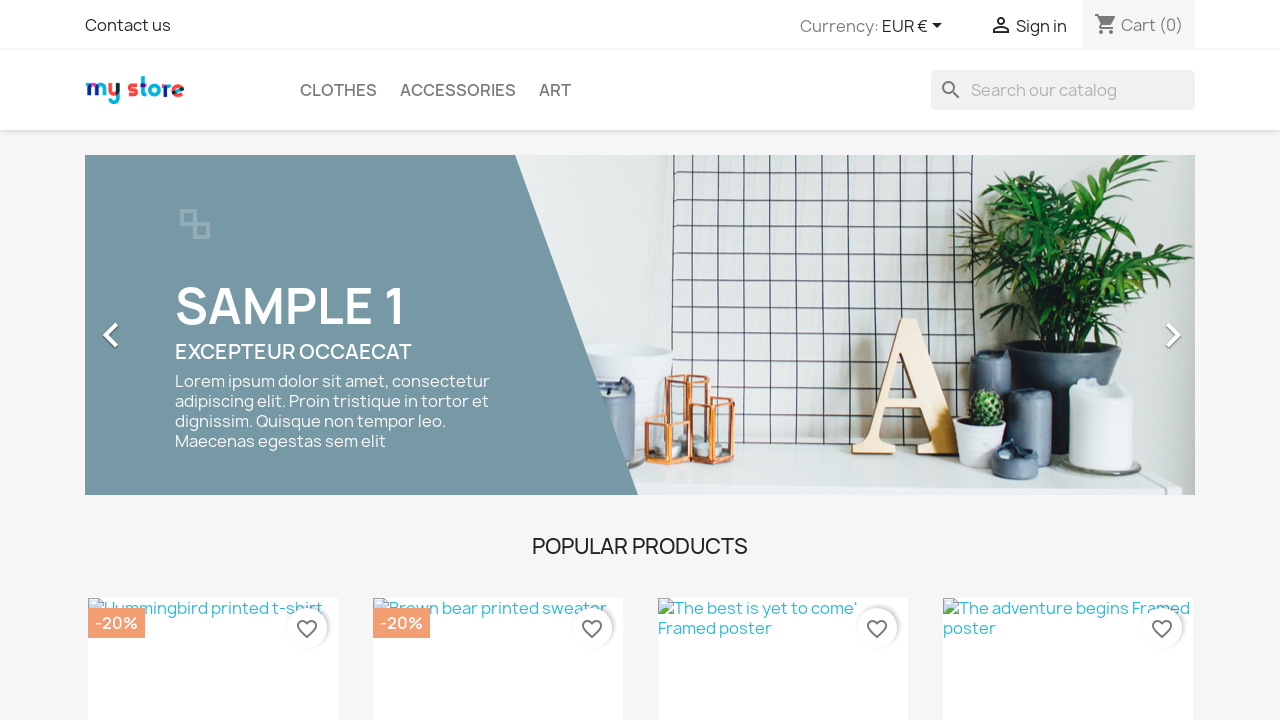

Selected random product to search: 'mug'
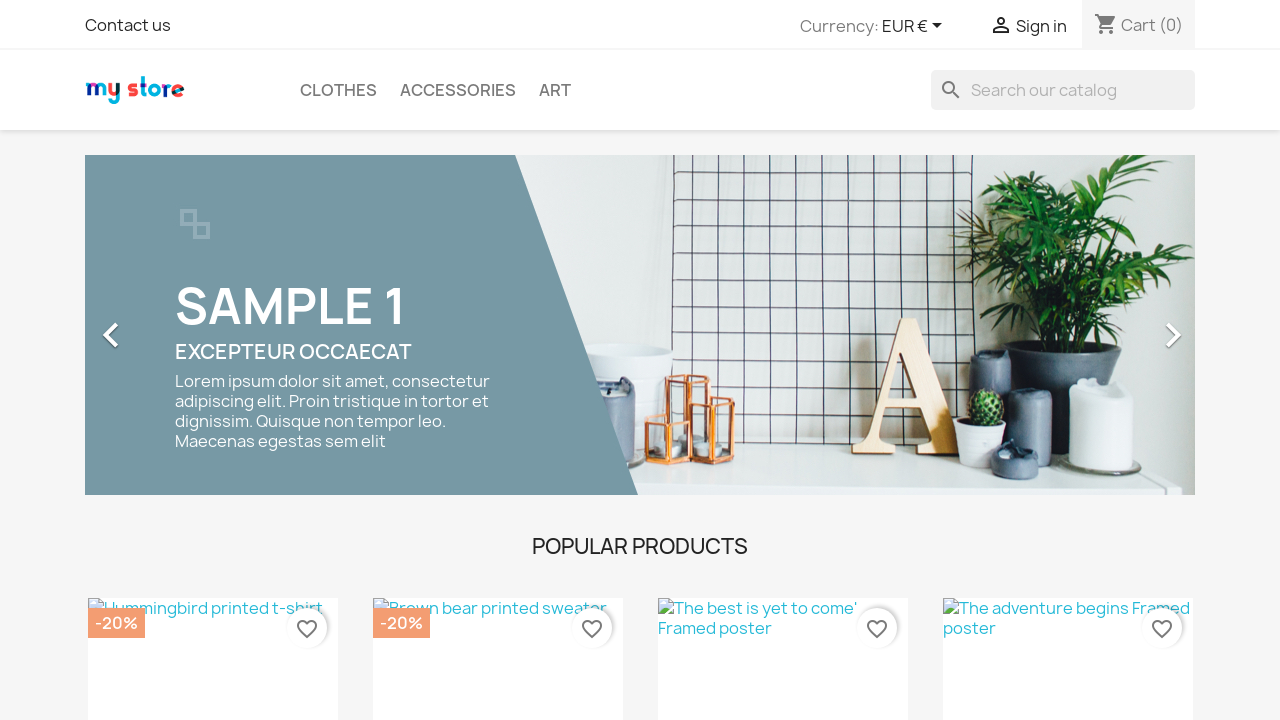

Located search input field
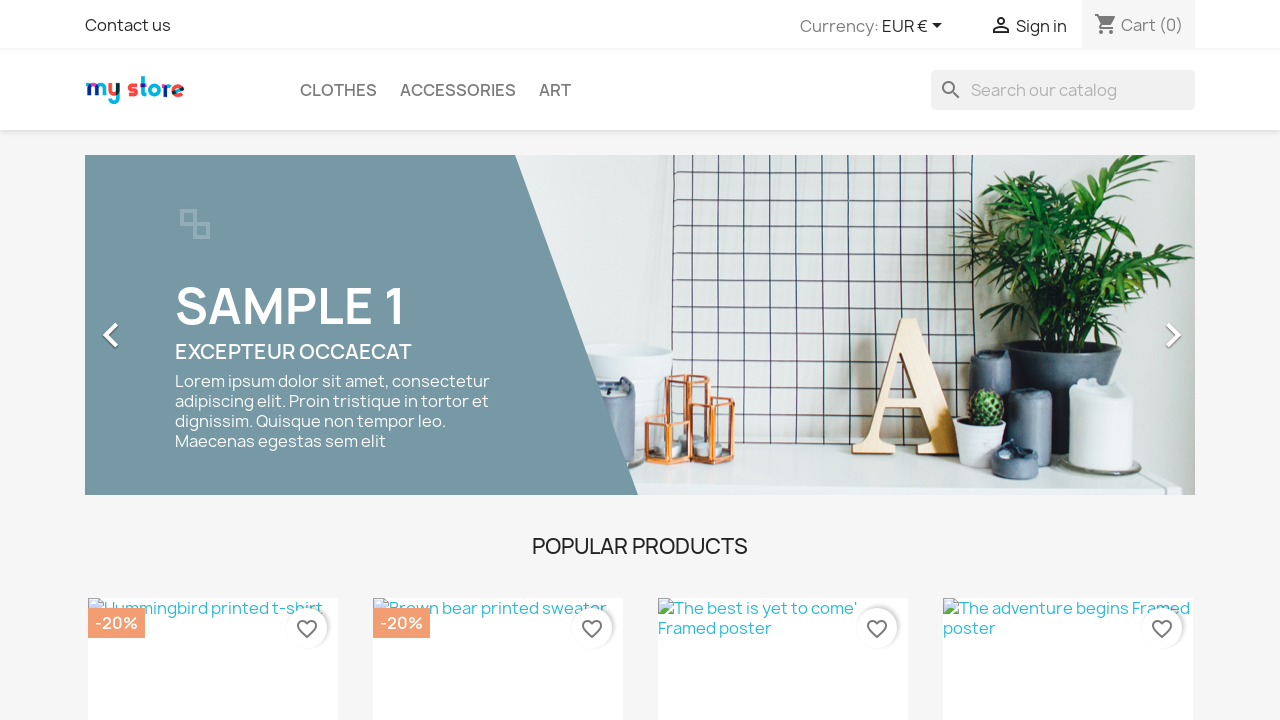

Cleared search input field on input[name='s']
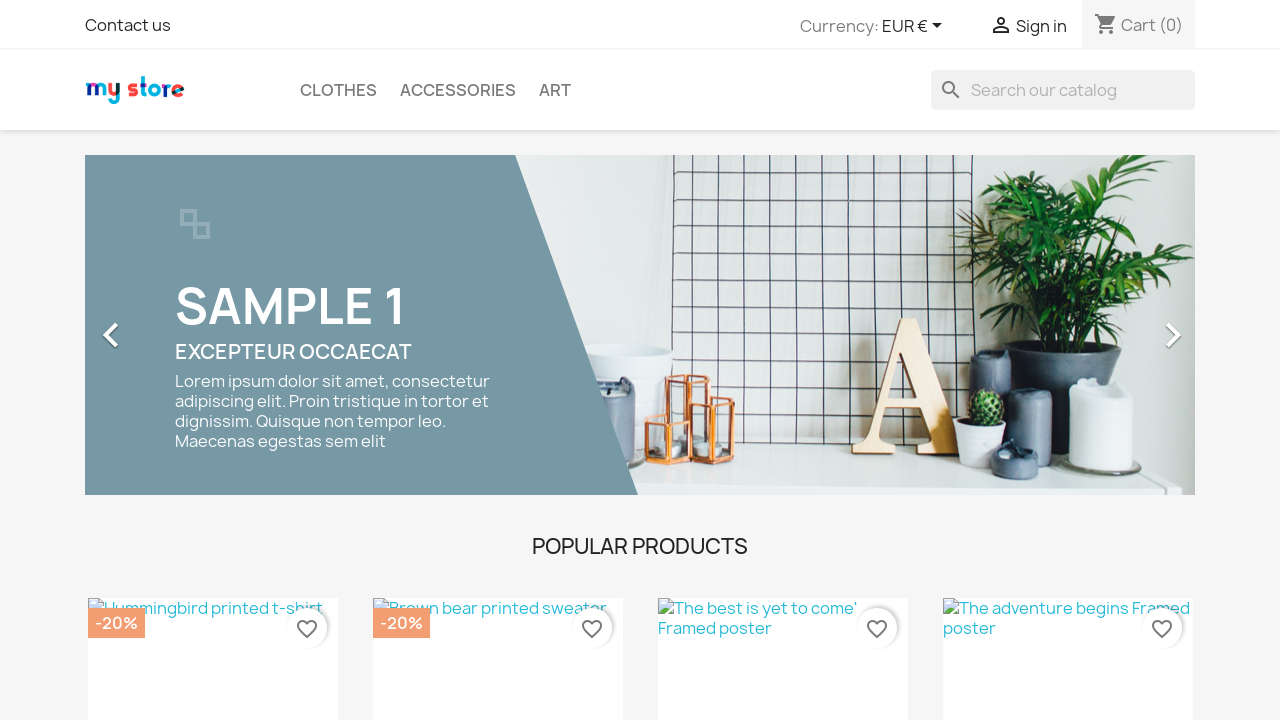

Filled search field with 'mug' on input[name='s']
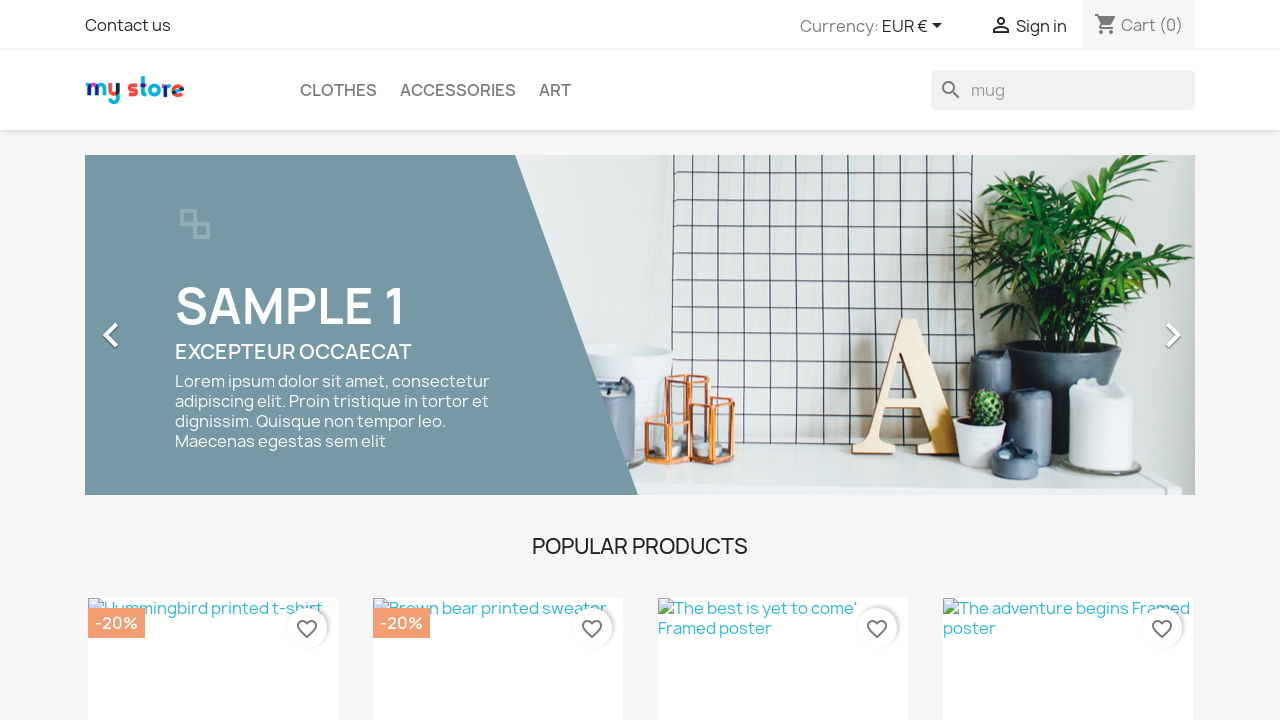

Pressed Enter to submit search form on input[name='s']
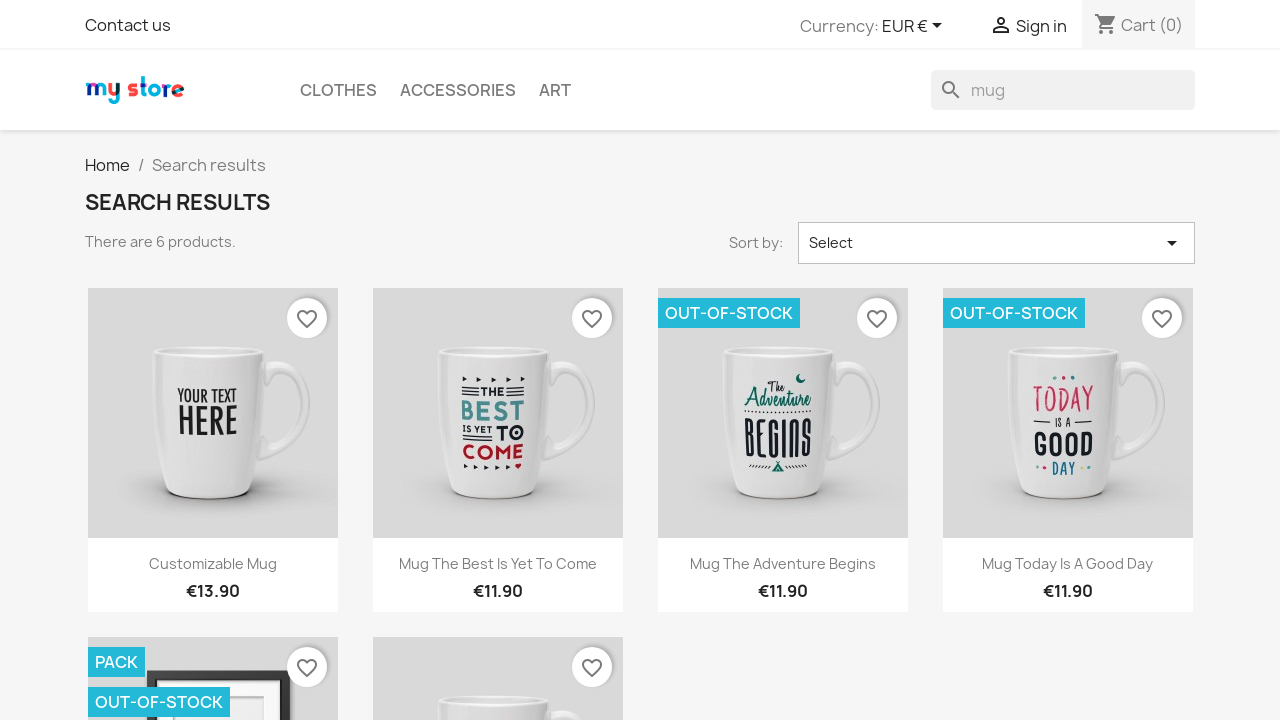

Search results loaded successfully with product titles displayed
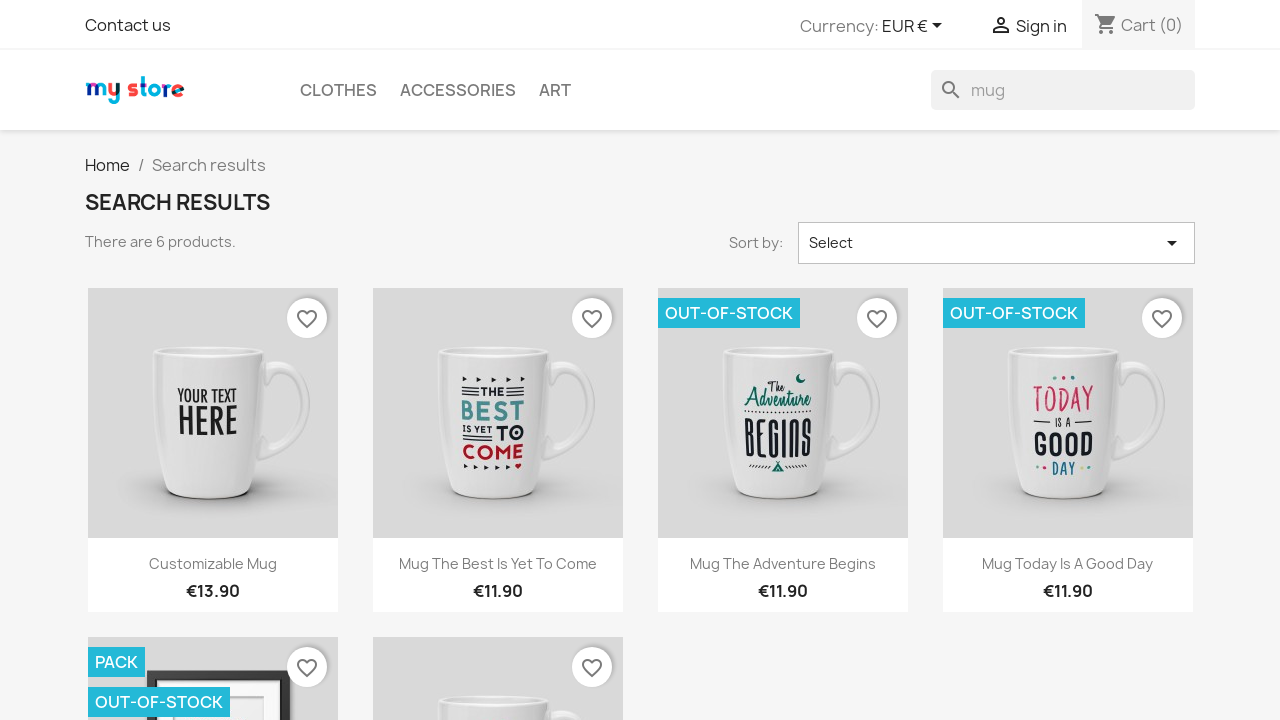

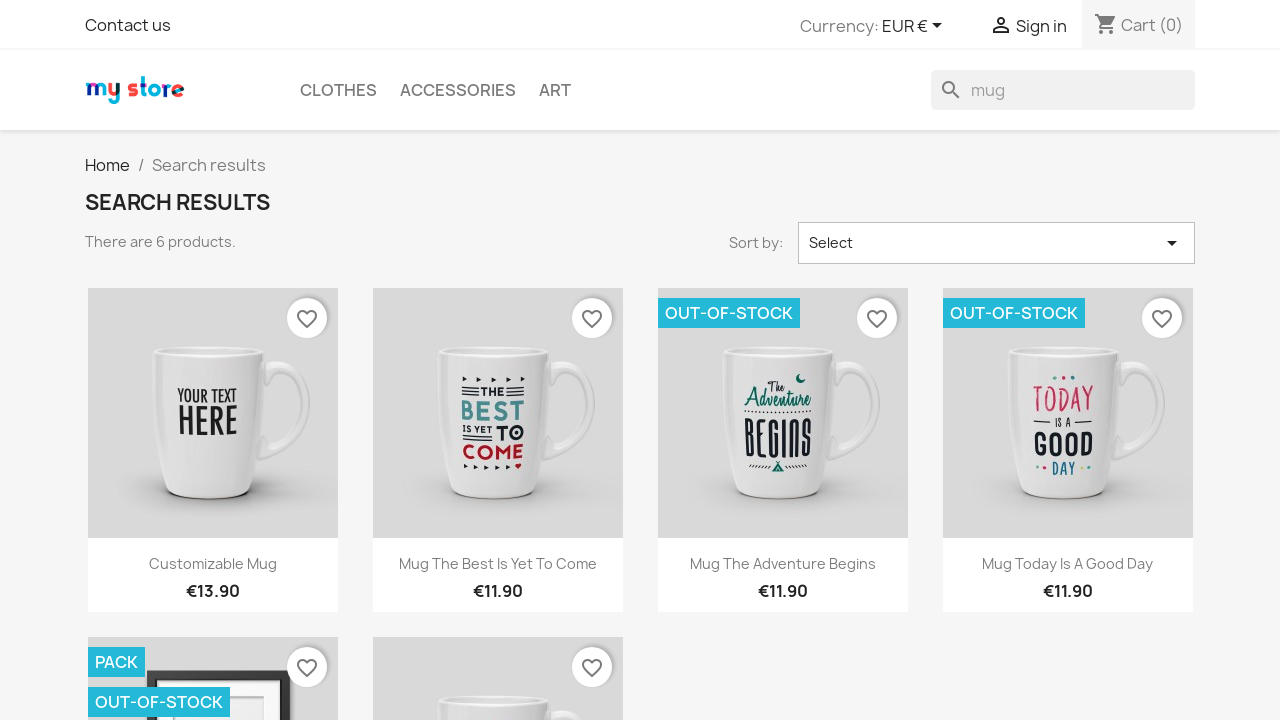